Tests navigation to the "Book a call" section by clicking the BOOK A CALL link and verifying the section is in viewport

Starting URL: https://www.crocoder.dev

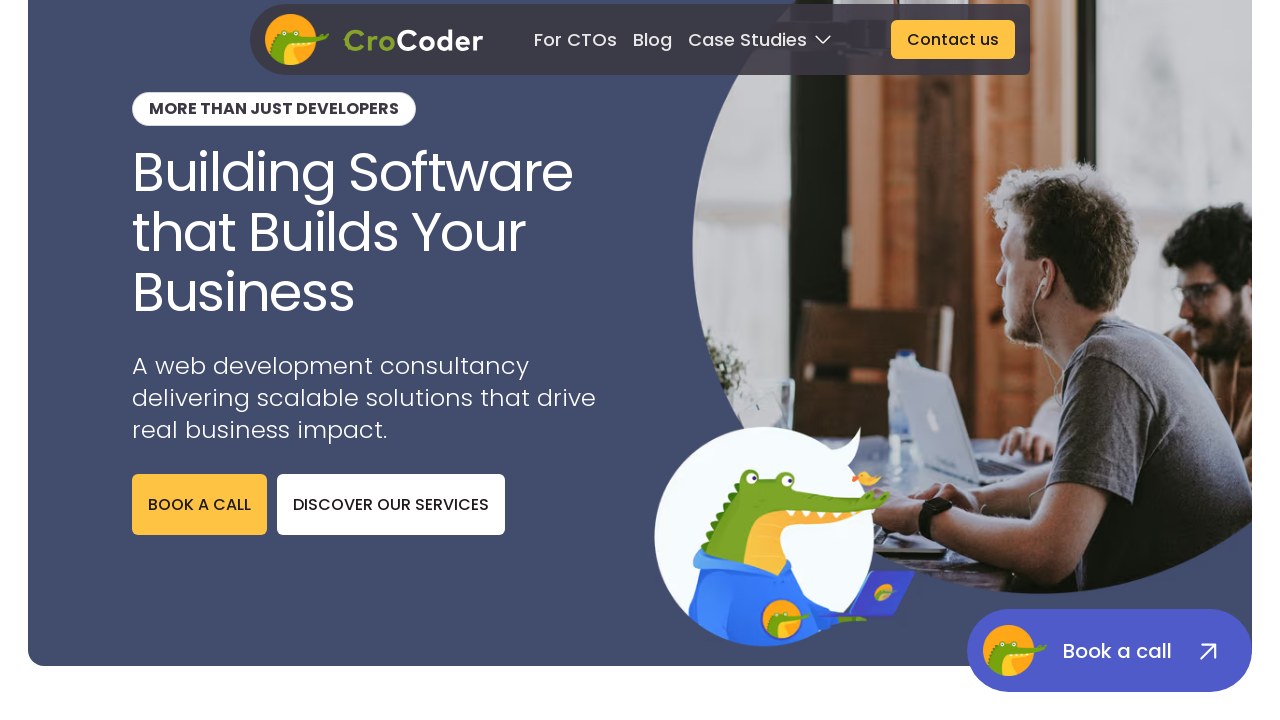

Navigated to https://www.crocoder.dev
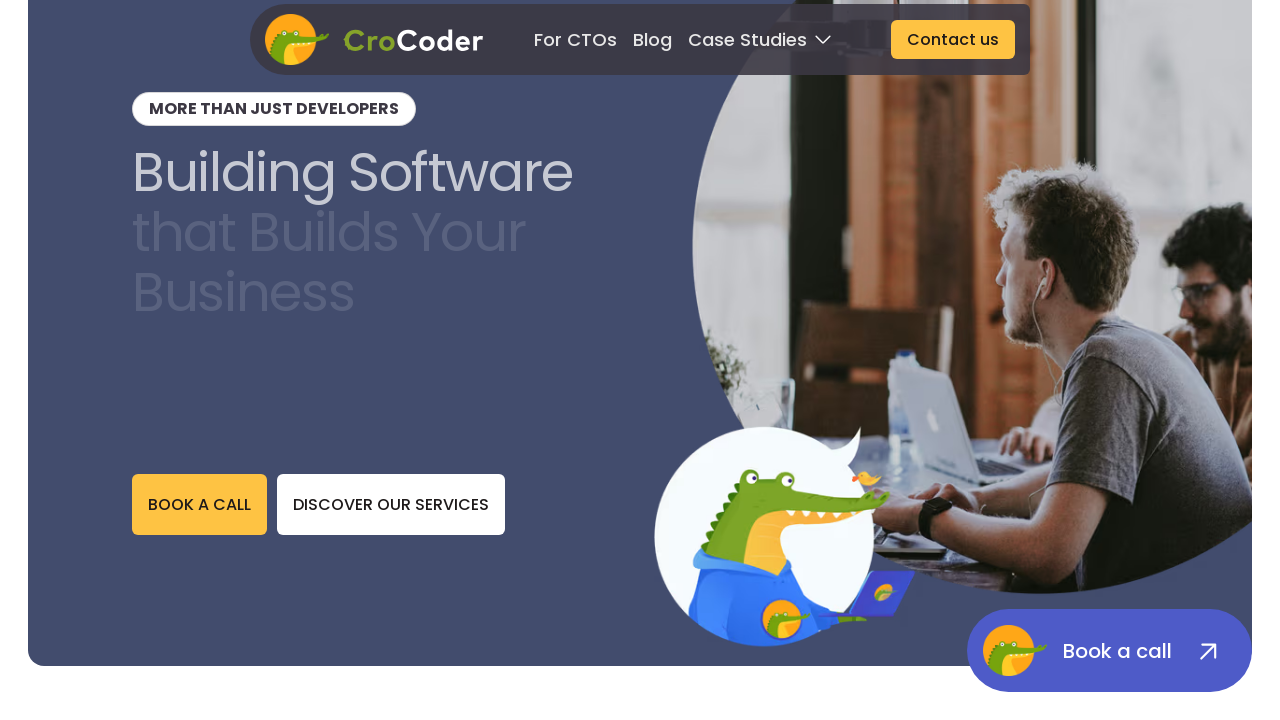

Located BOOK A CALL link
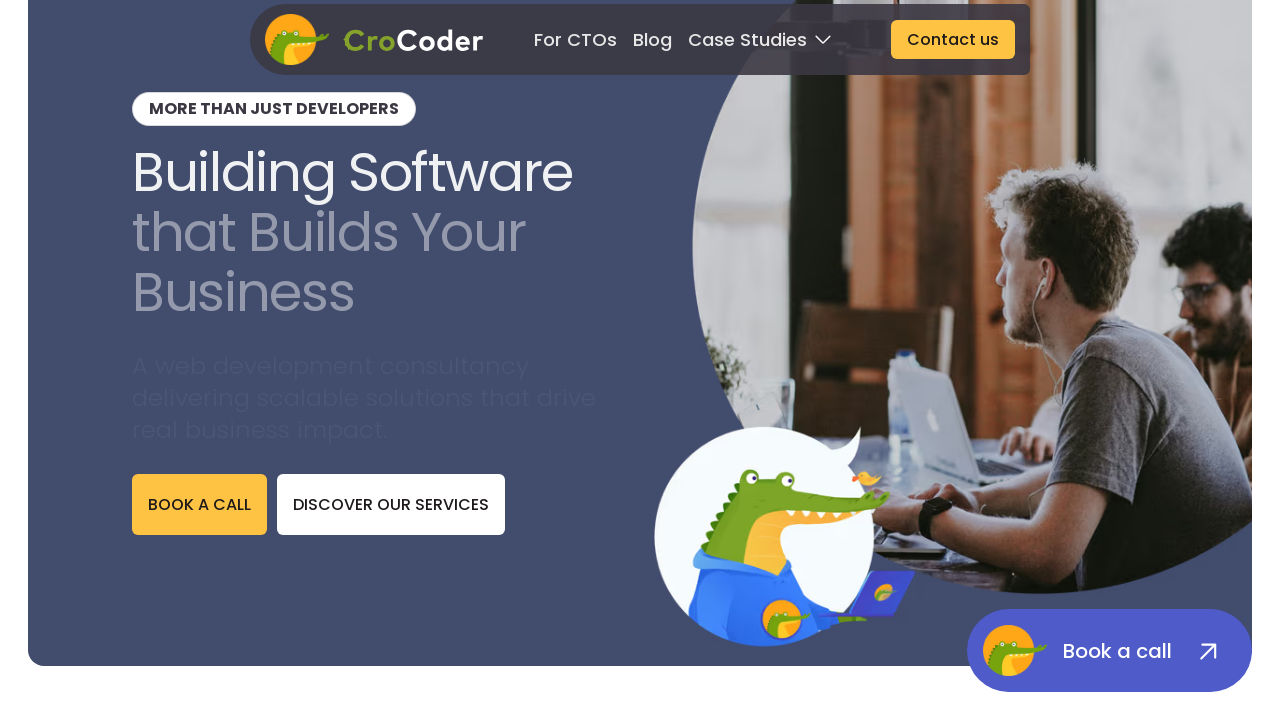

Clicked BOOK A CALL link at (200, 504) on internal:role=link[name="BOOK A CALL"s]
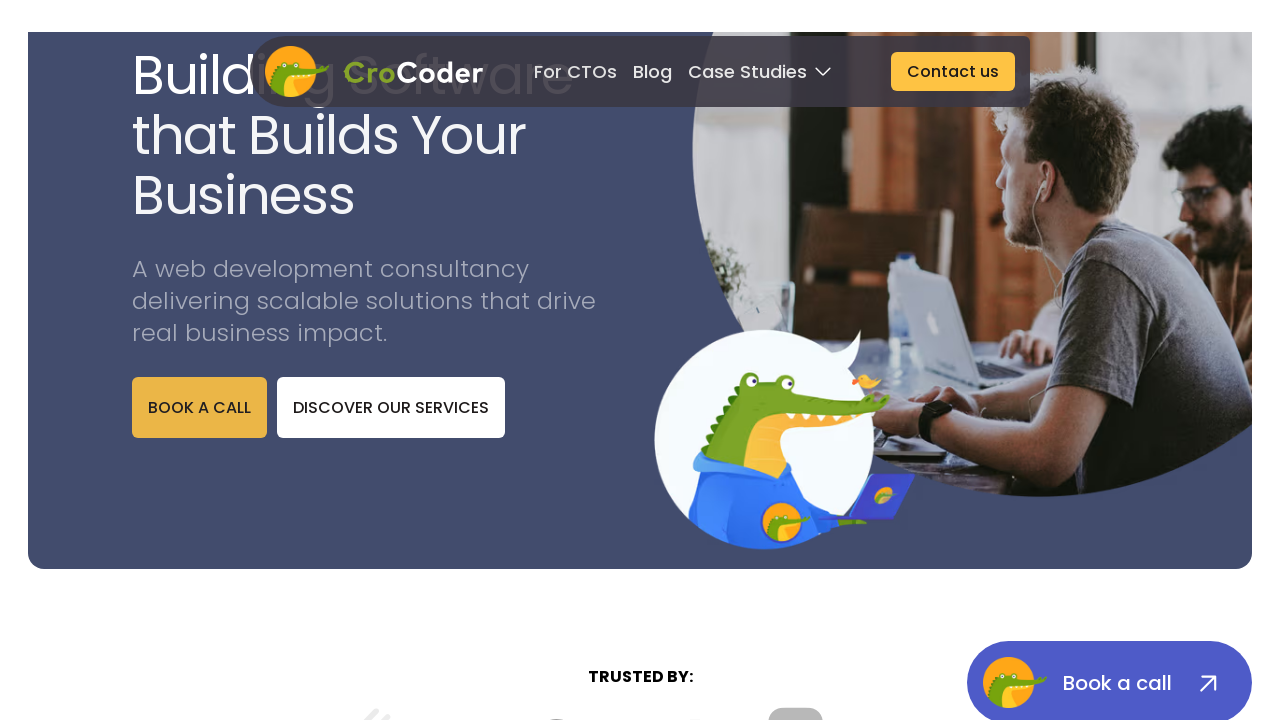

Navigated to book-a-call-section anchor URL
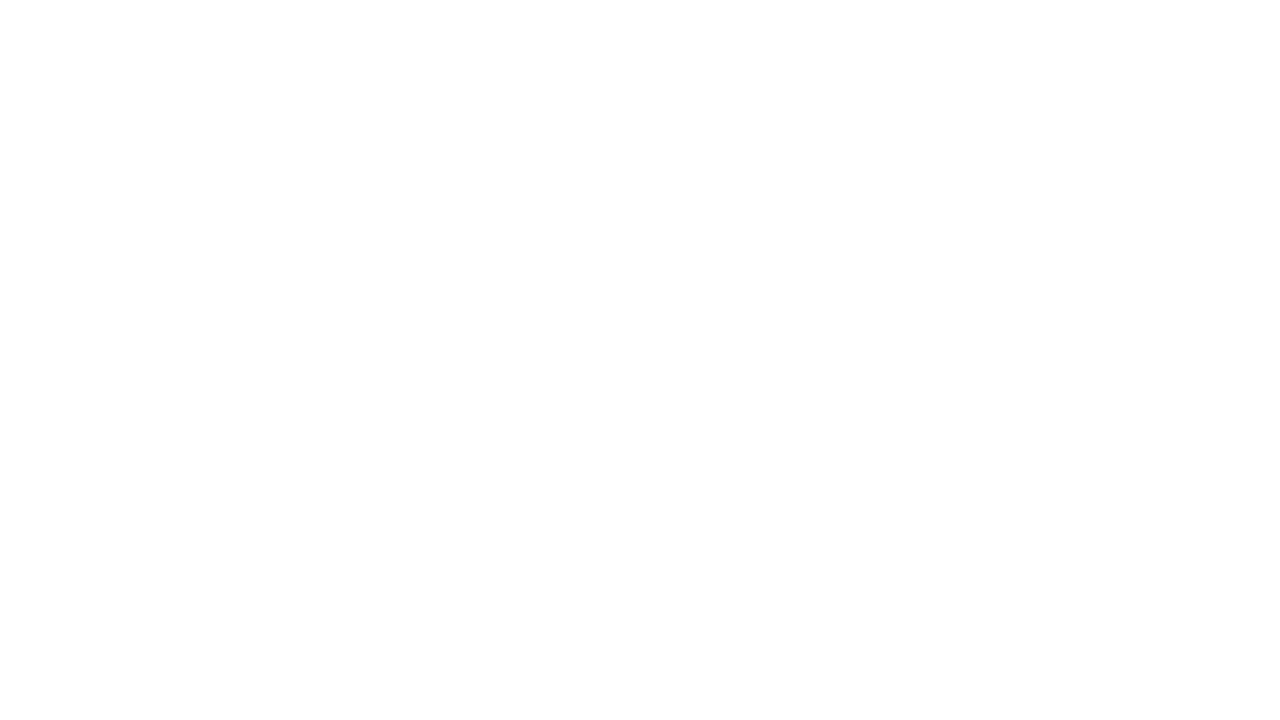

Book a call section is now visible in viewport
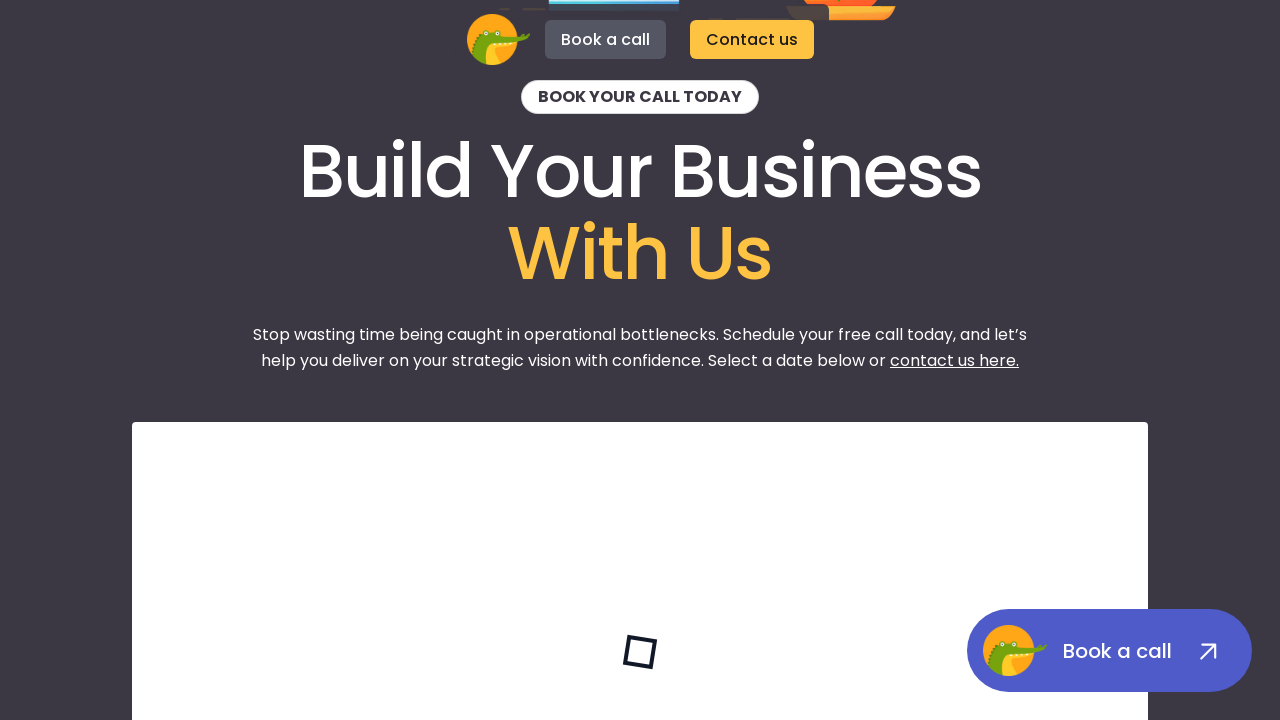

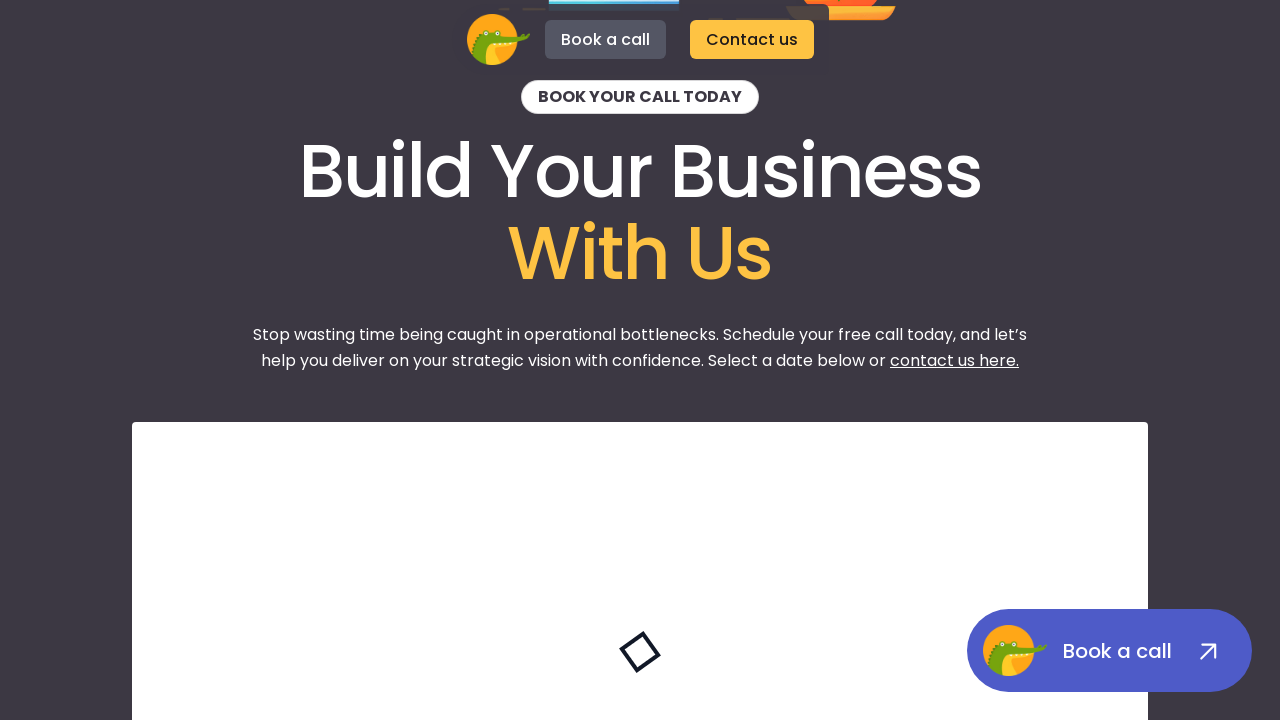